Tests dynamic controls with explicit waits by clicking Remove button, waiting for "It's gone!" message, then clicking Add button and waiting for the return message.

Starting URL: https://the-internet.herokuapp.com/dynamic_controls

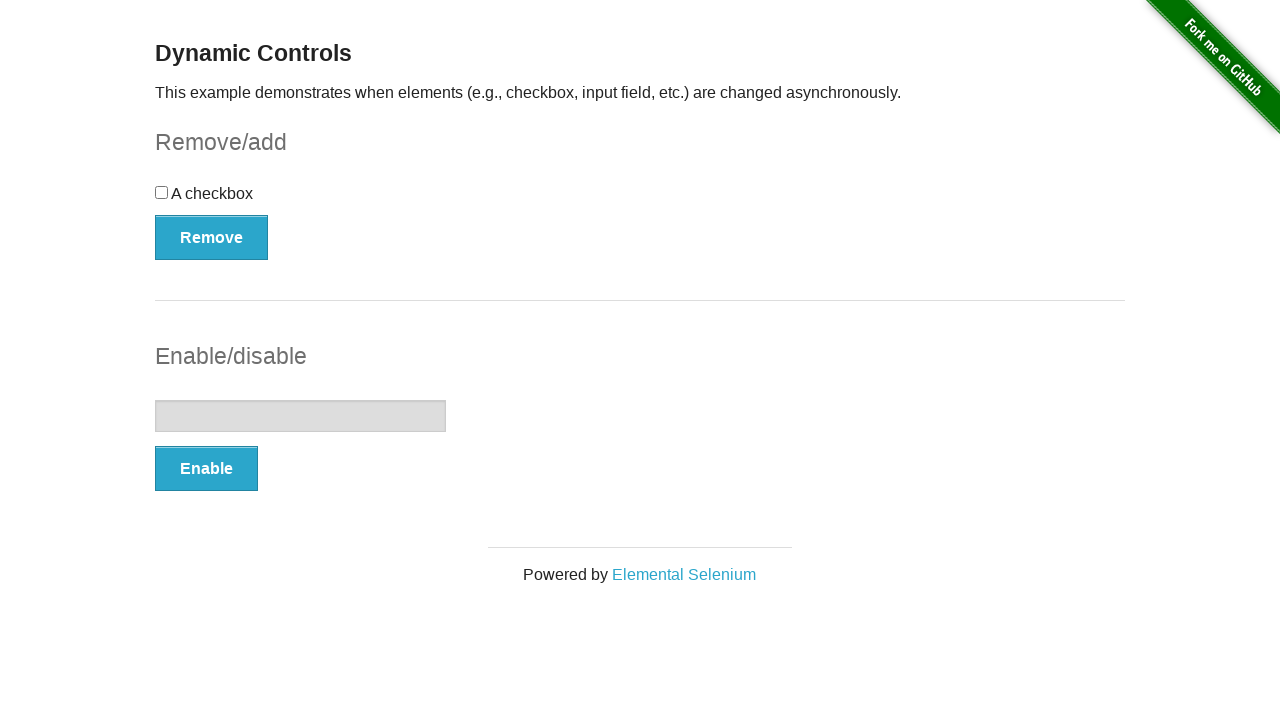

Navigated to dynamic controls page
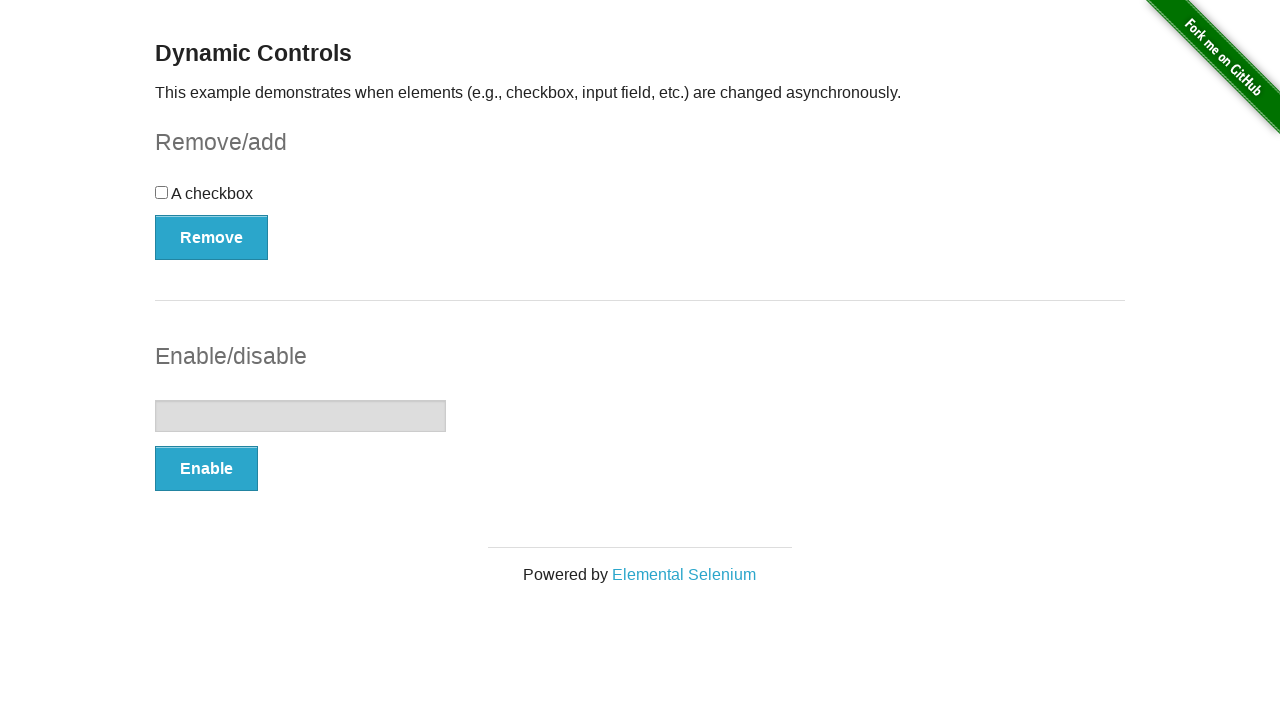

Clicked Remove button at (212, 237) on xpath=//*[text()='Remove']
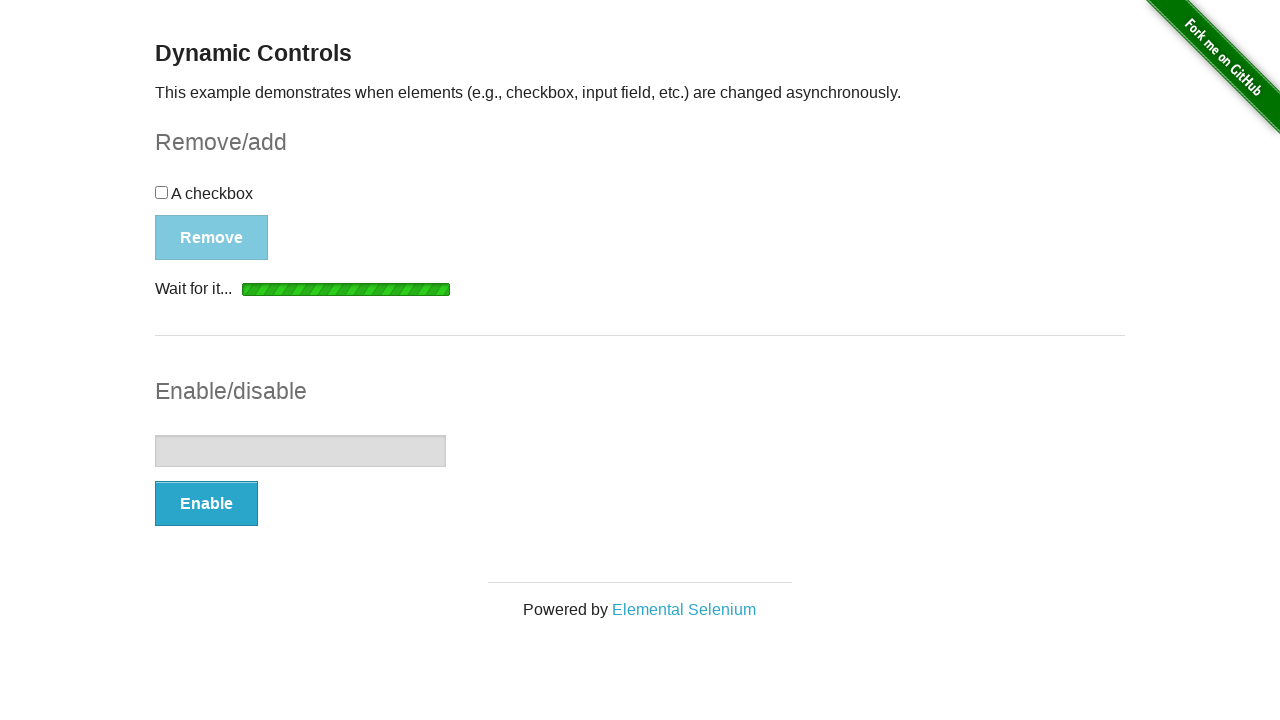

Waited for 'It's gone!' message to be visible
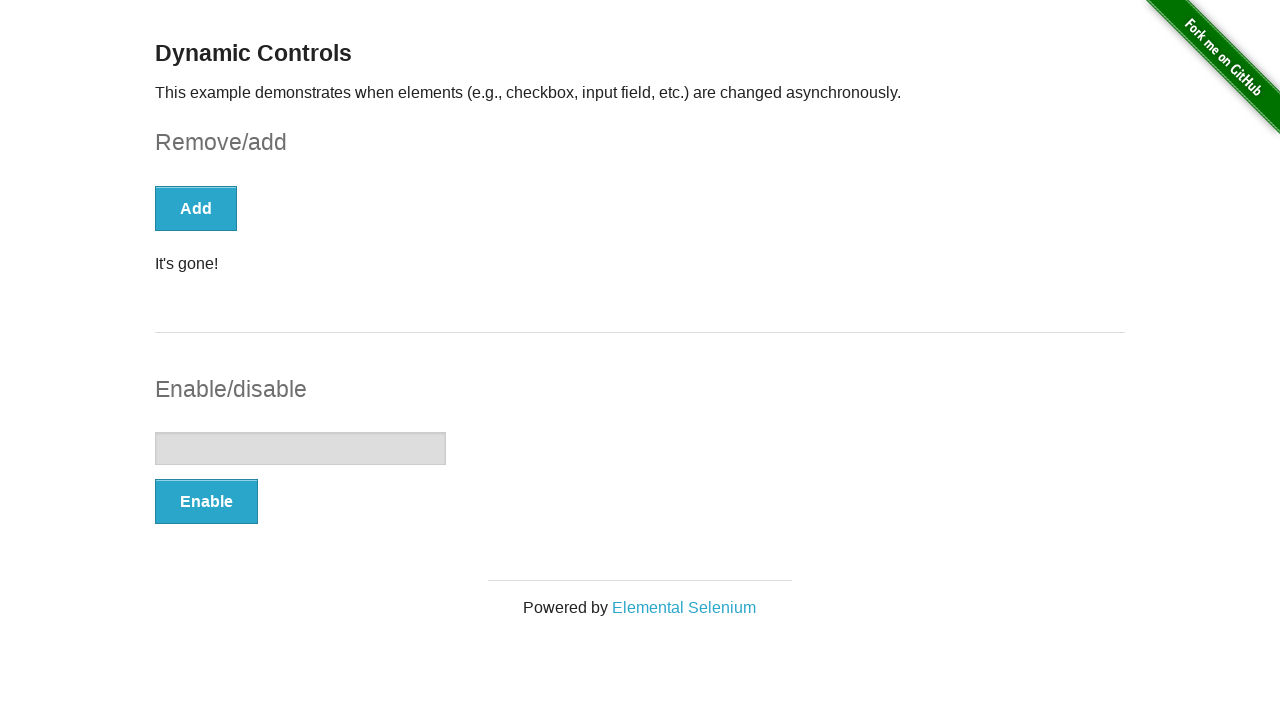

Verified 'It's gone!' message is visible
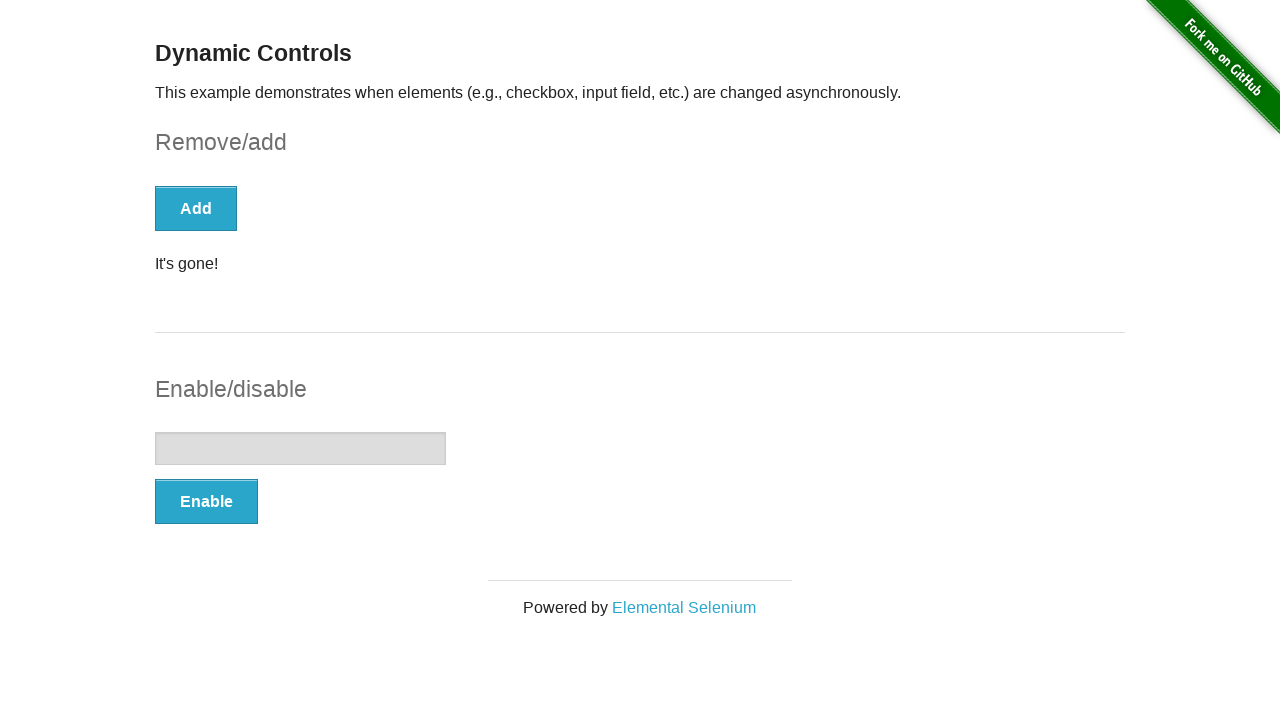

Clicked Add button at (196, 208) on xpath=//*[text()='Add']
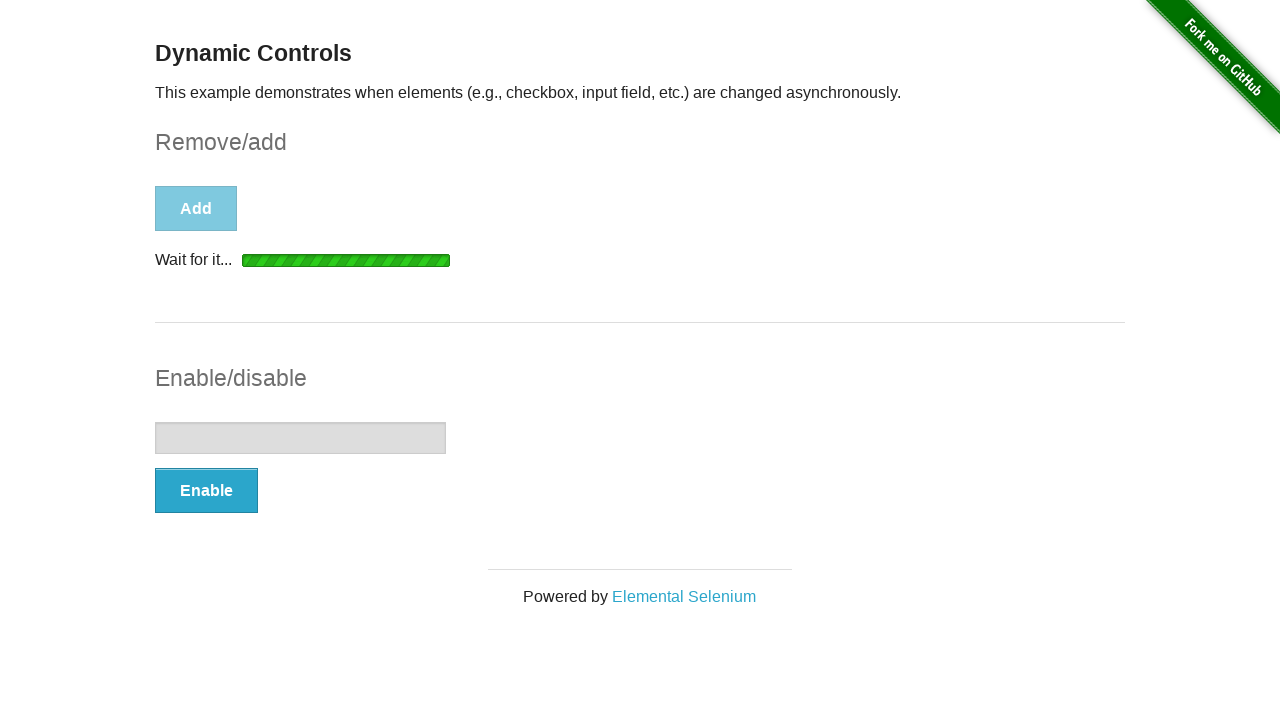

Waited for return message to be visible
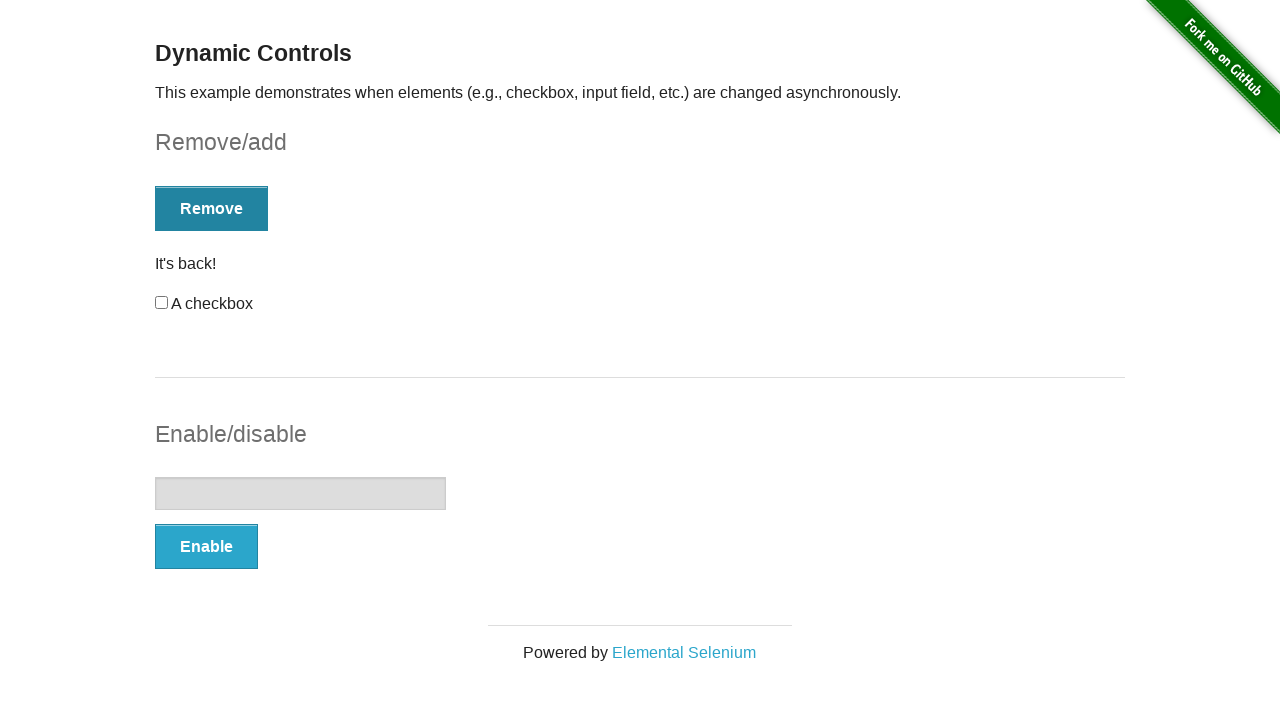

Verified return message is visible
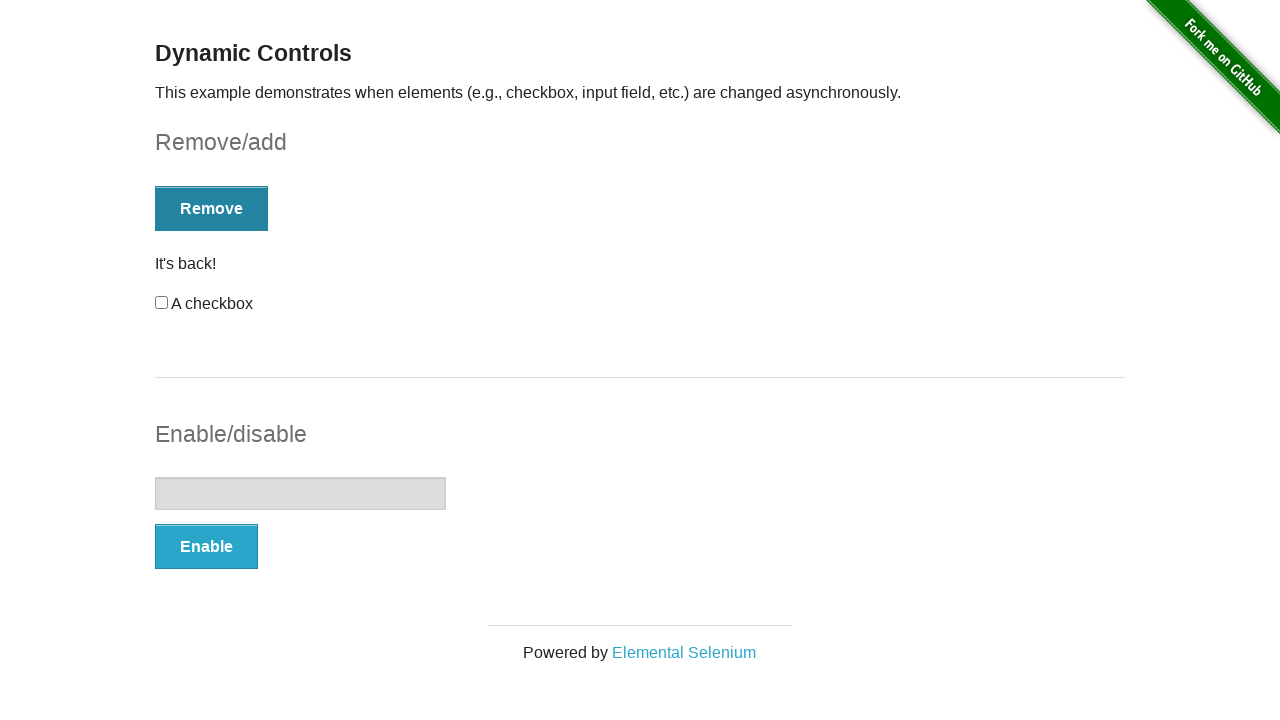

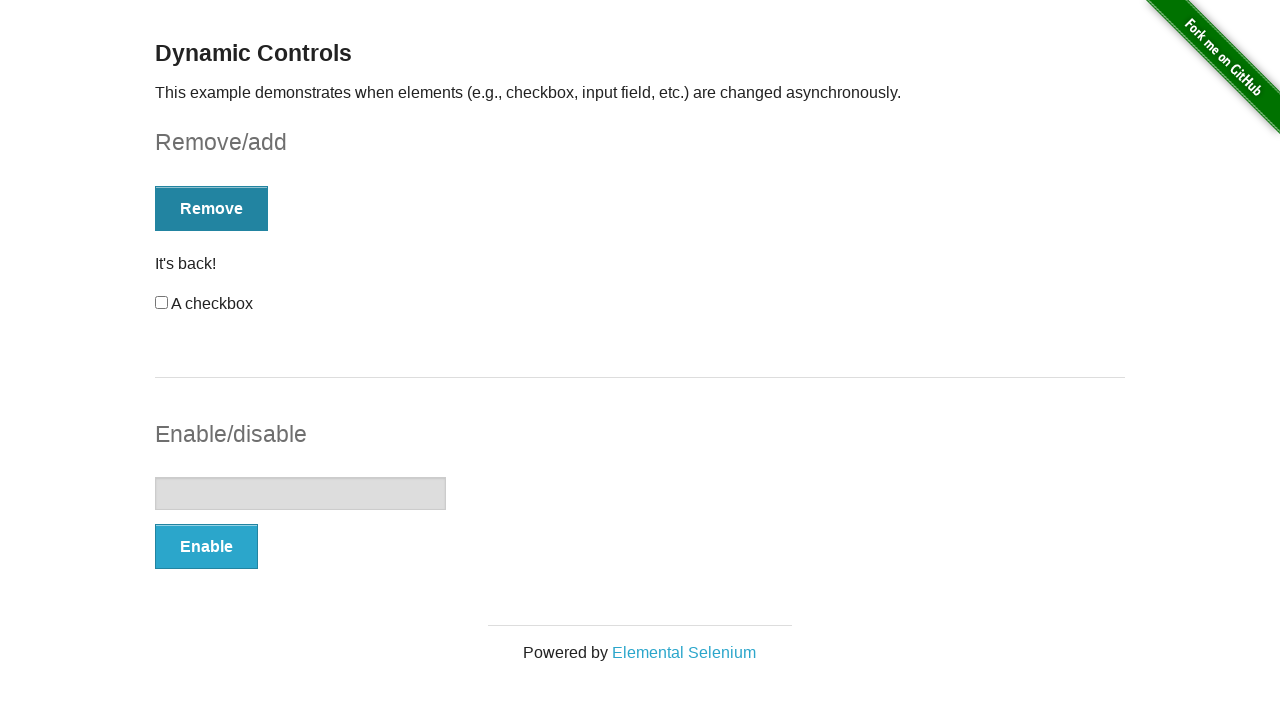